Tests iHeart podcast page by loading the page, clicking "See More" to expand episodes, and navigating to an episode detail page to verify content loads

Starting URL: https://www.iheart.com/podcast/1049-kerre-woodham-mornings-po-46787367/

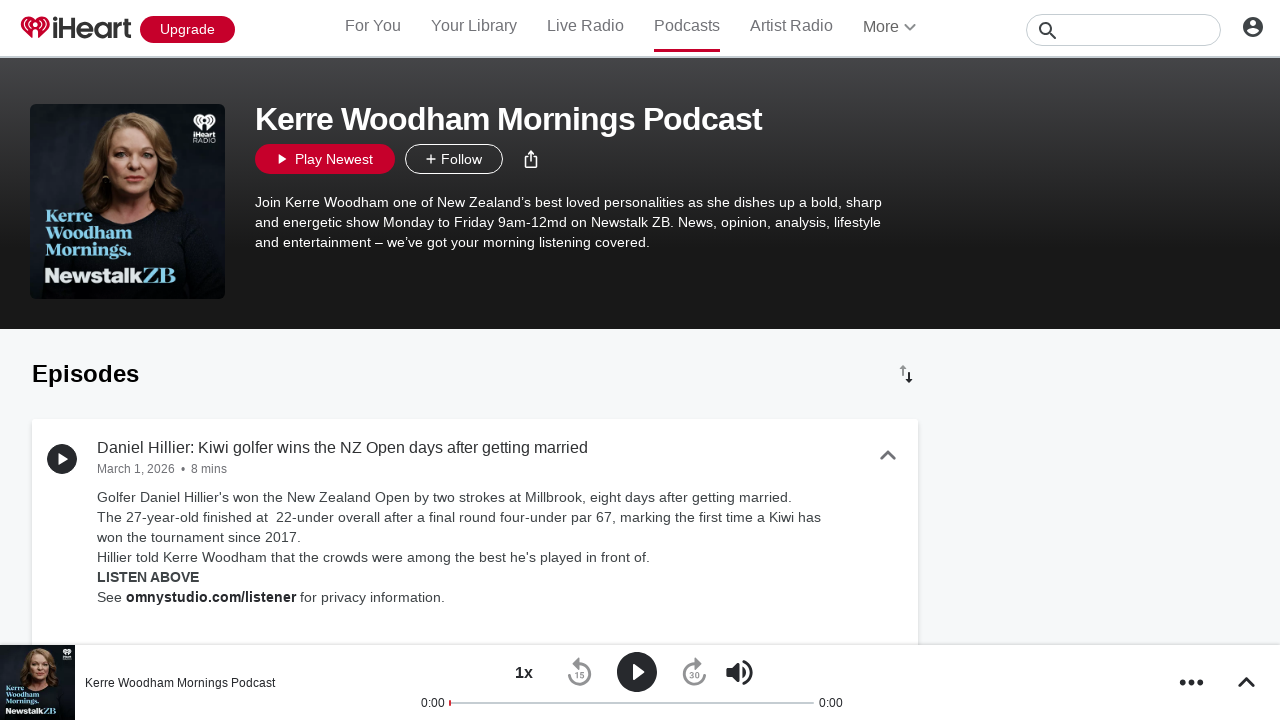

Podcast profile body loaded
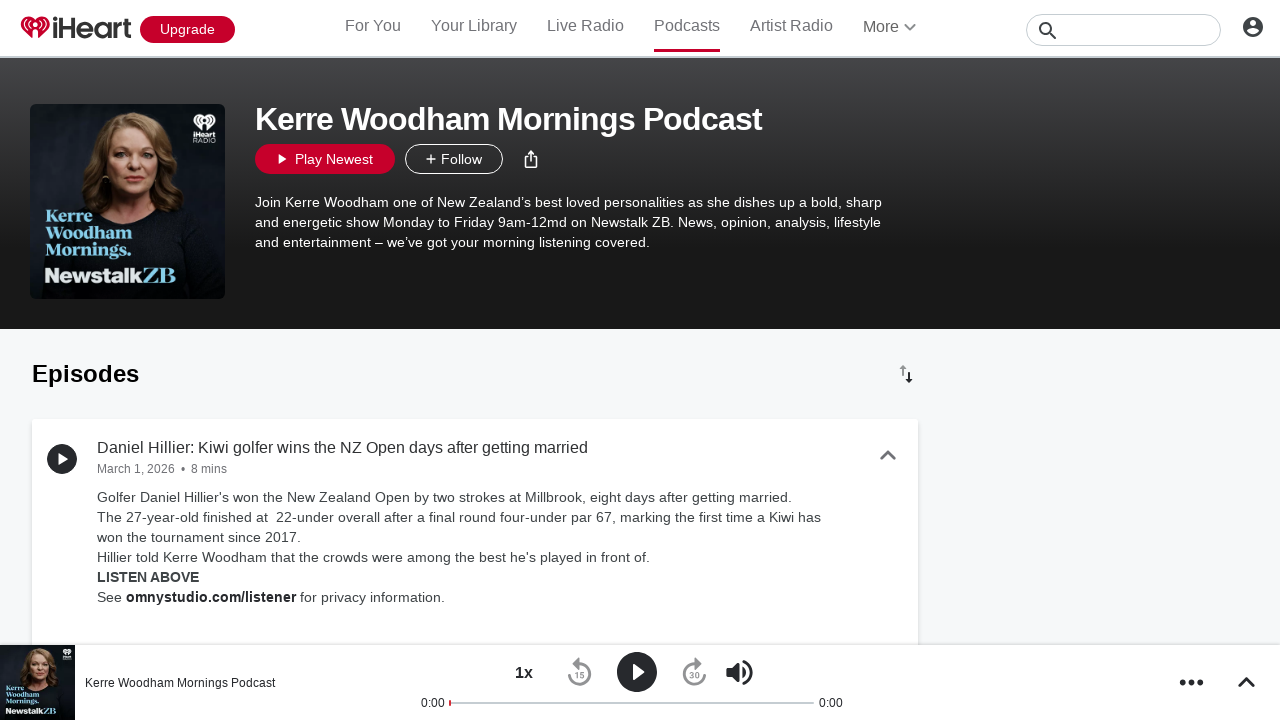

First episode card appeared
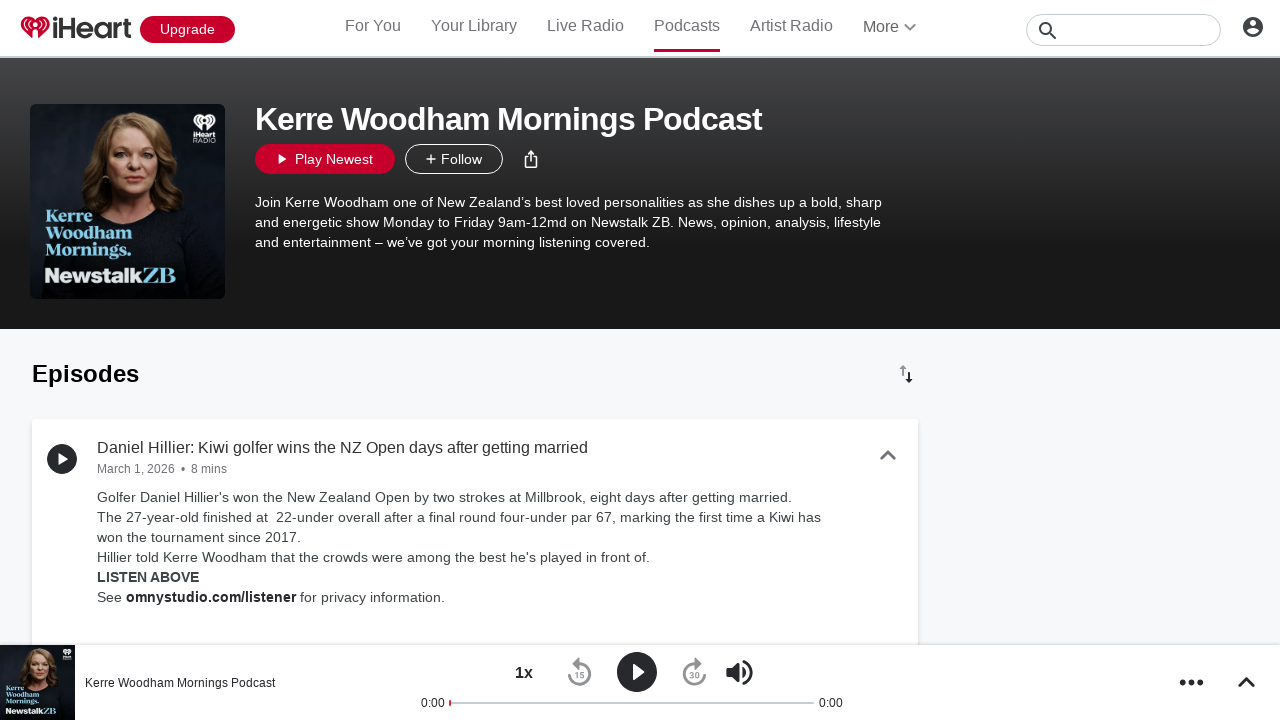

Clicked 'See More' button to expand episode list at (475, 360) on internal:role=button[name="See More"i]
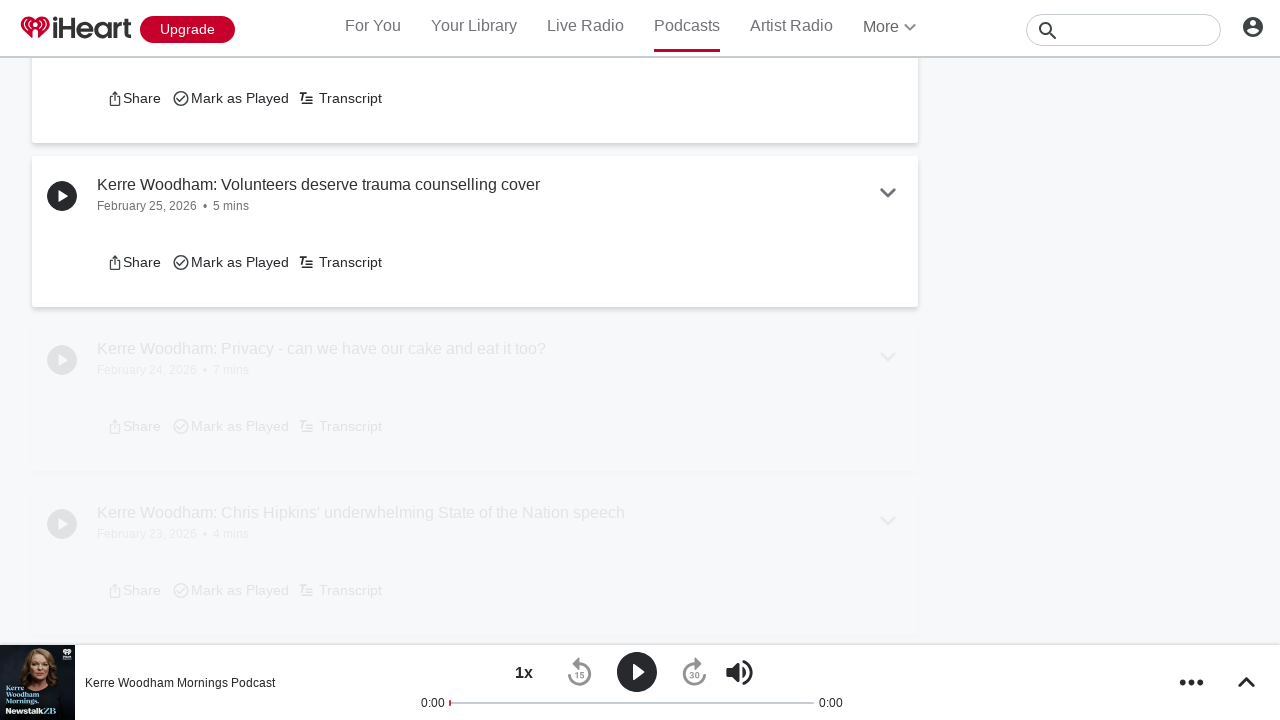

Clicked first episode link to navigate to episode detail page at (475, 360) on [data-test="podcast-episode-card"] [data-test="podcast-episode-name"] a >> nth=0
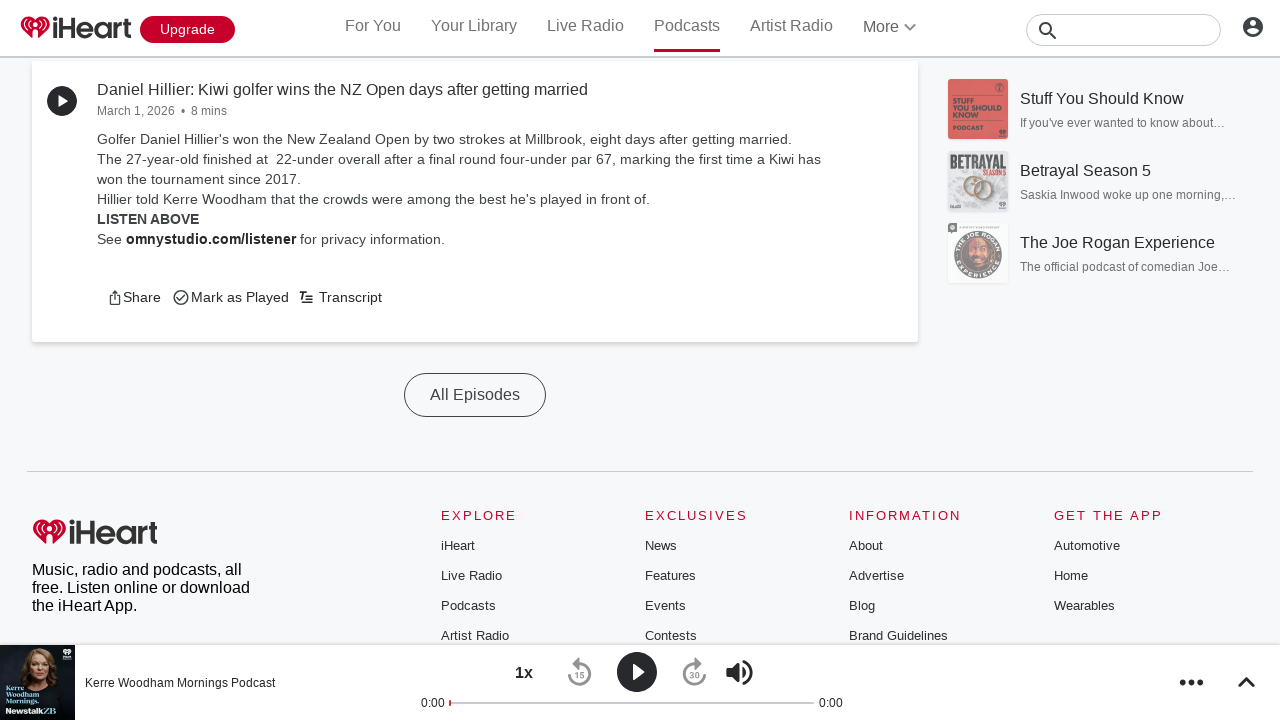

Episode detail page loaded
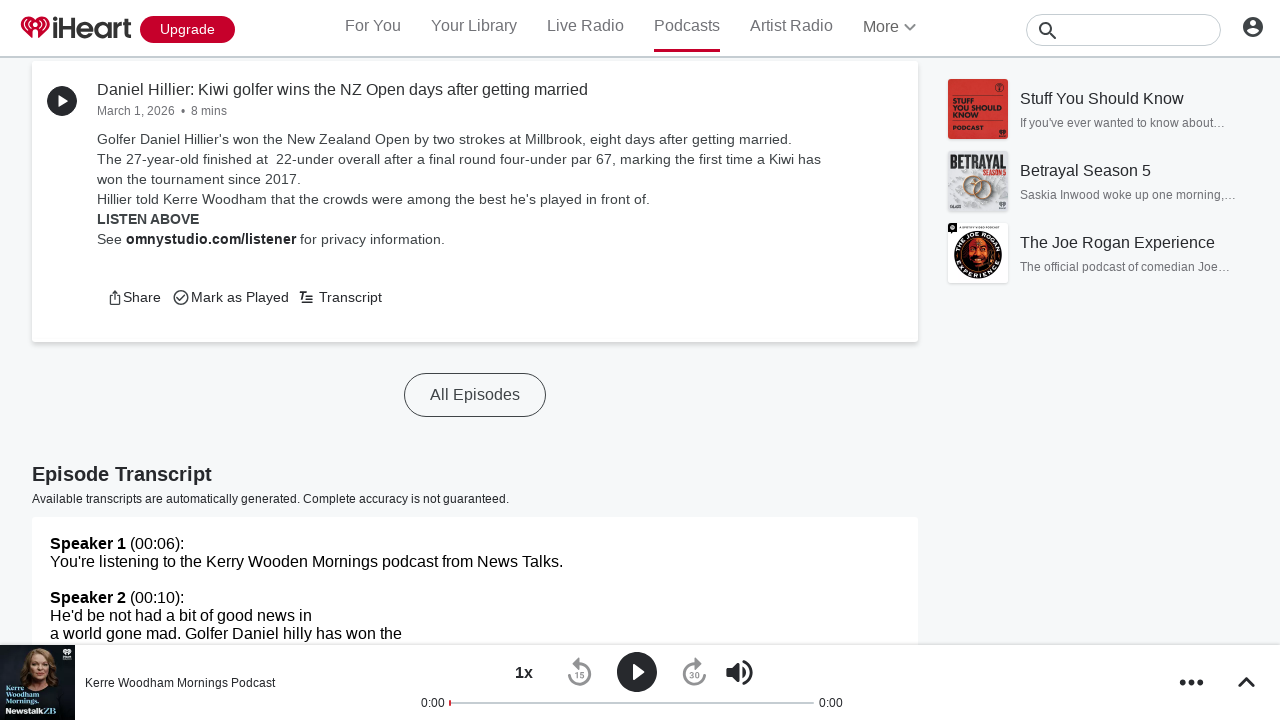

Episode description content verified and loaded
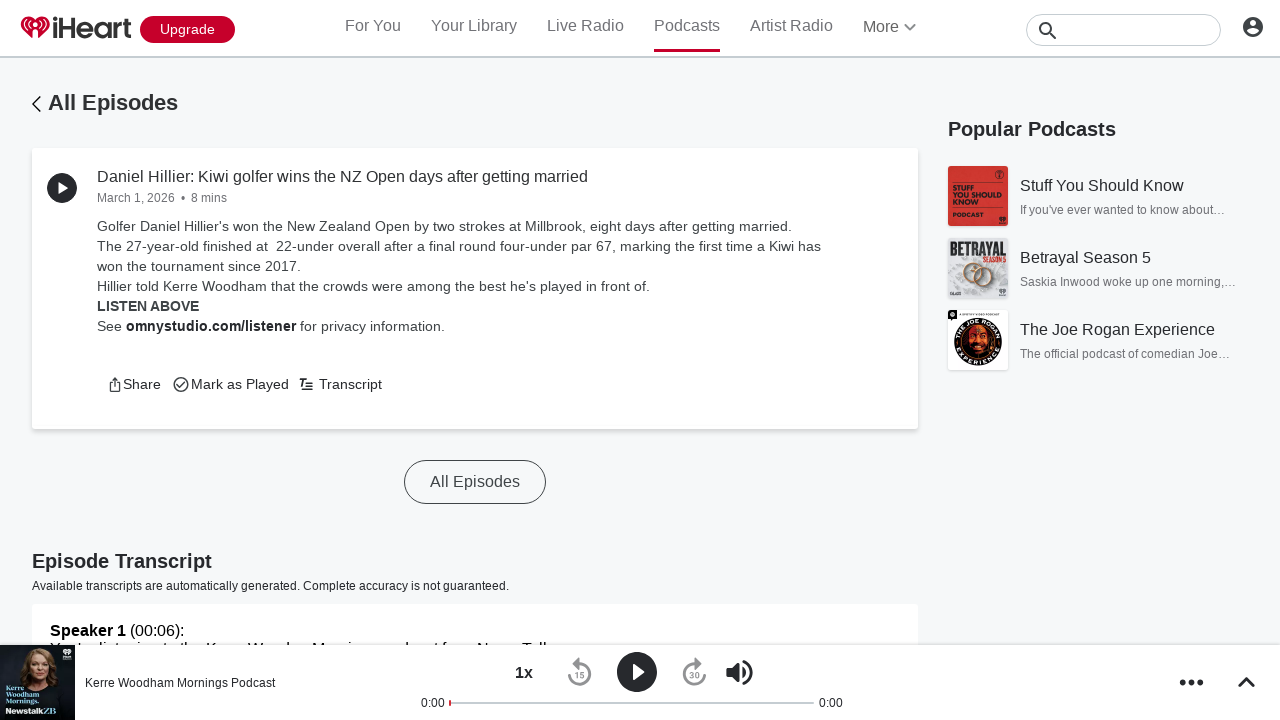

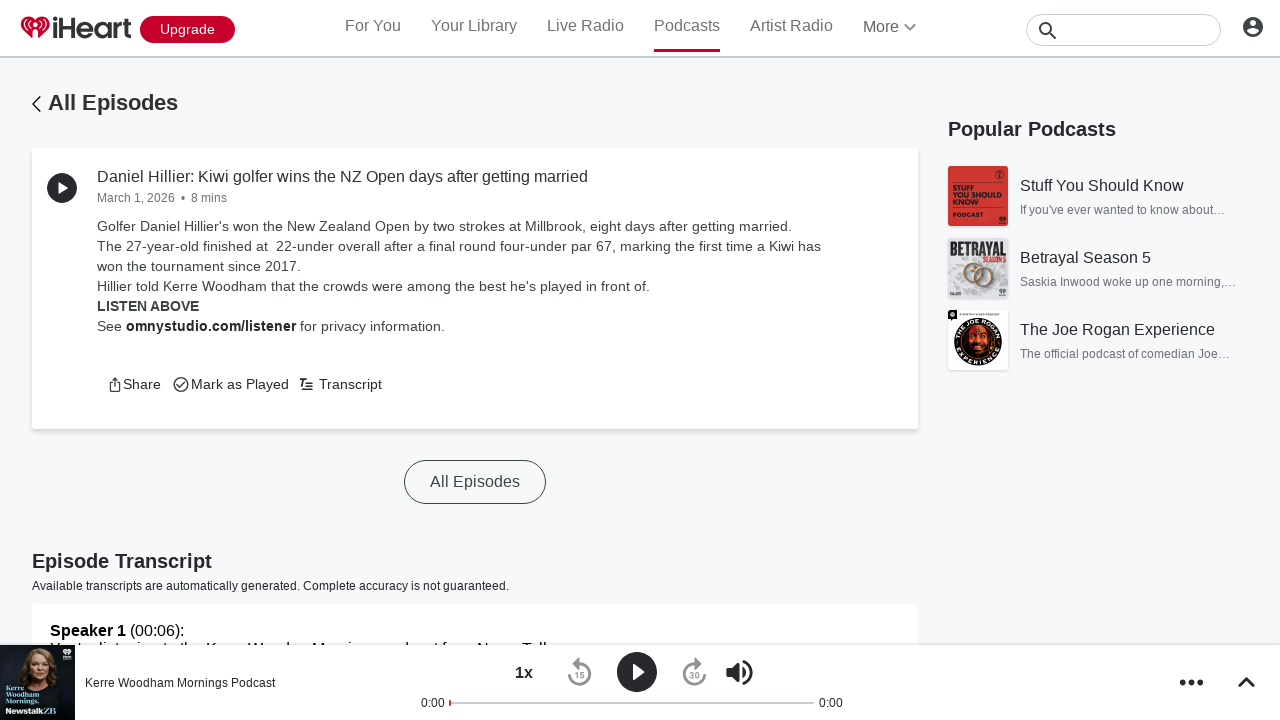